Fills and submits a contact form with name, email, title, and message fields

Starting URL: http://sayonaraboy.com/contact/

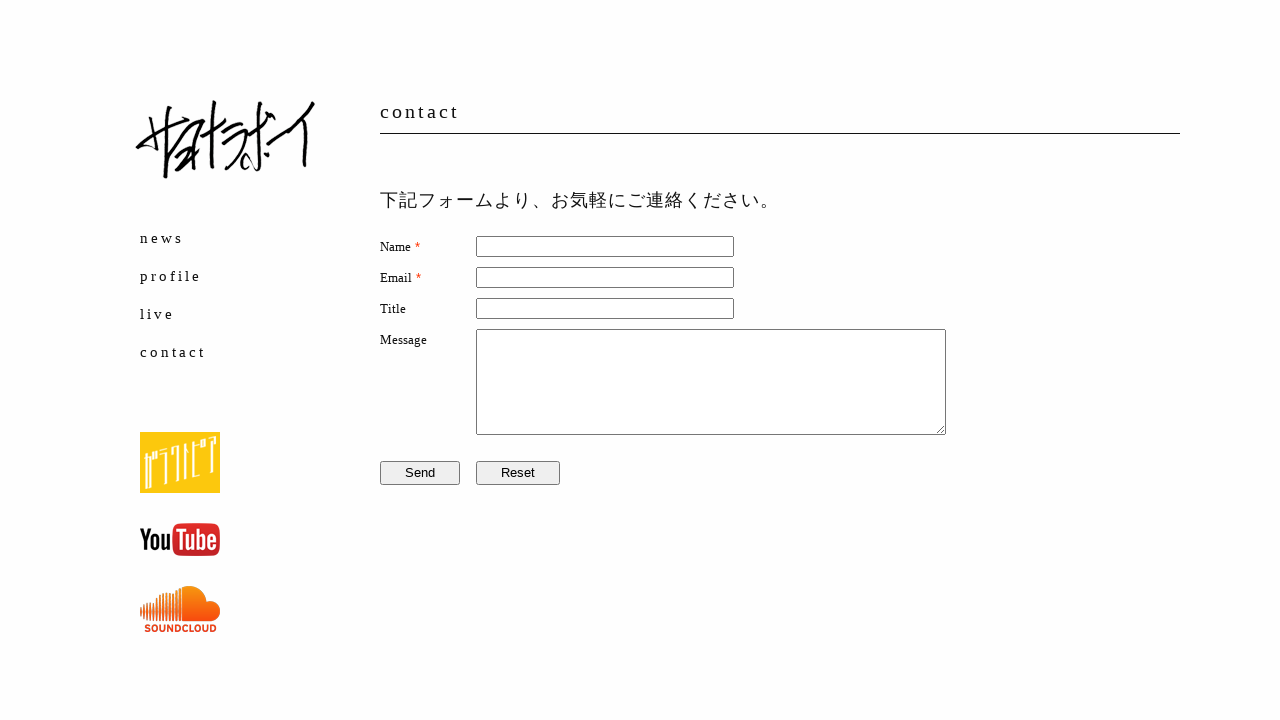

Filled name field with 'Petro Poroshenko' on input[name='Name']
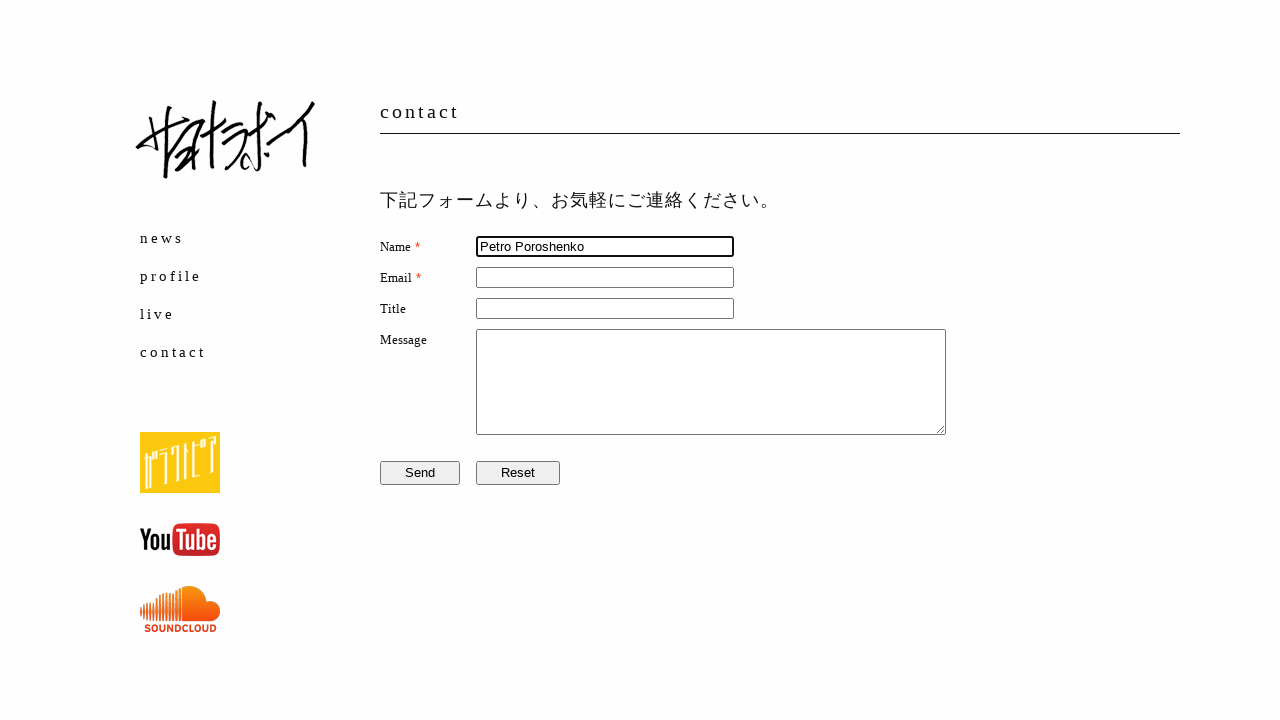

Filled email field with 'info@prm.ua' on input[name='Email']
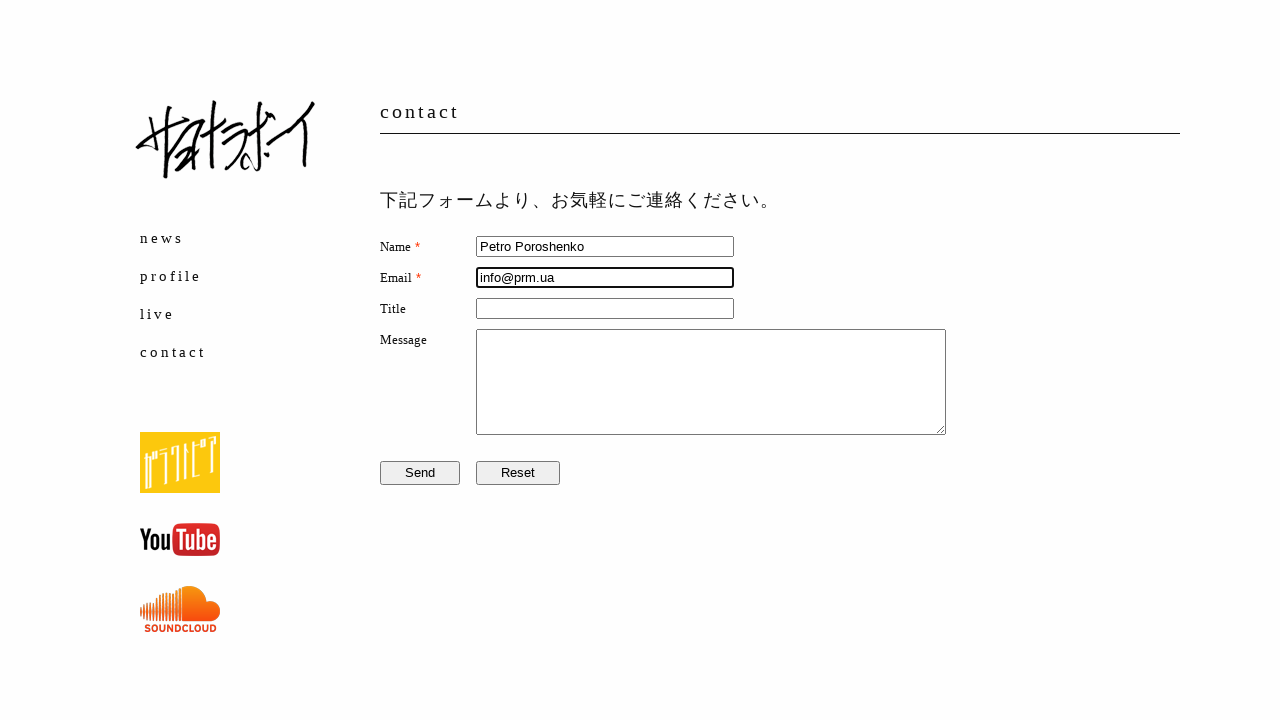

Filled title field with 'Армія Мова Віра' on input[name='Title']
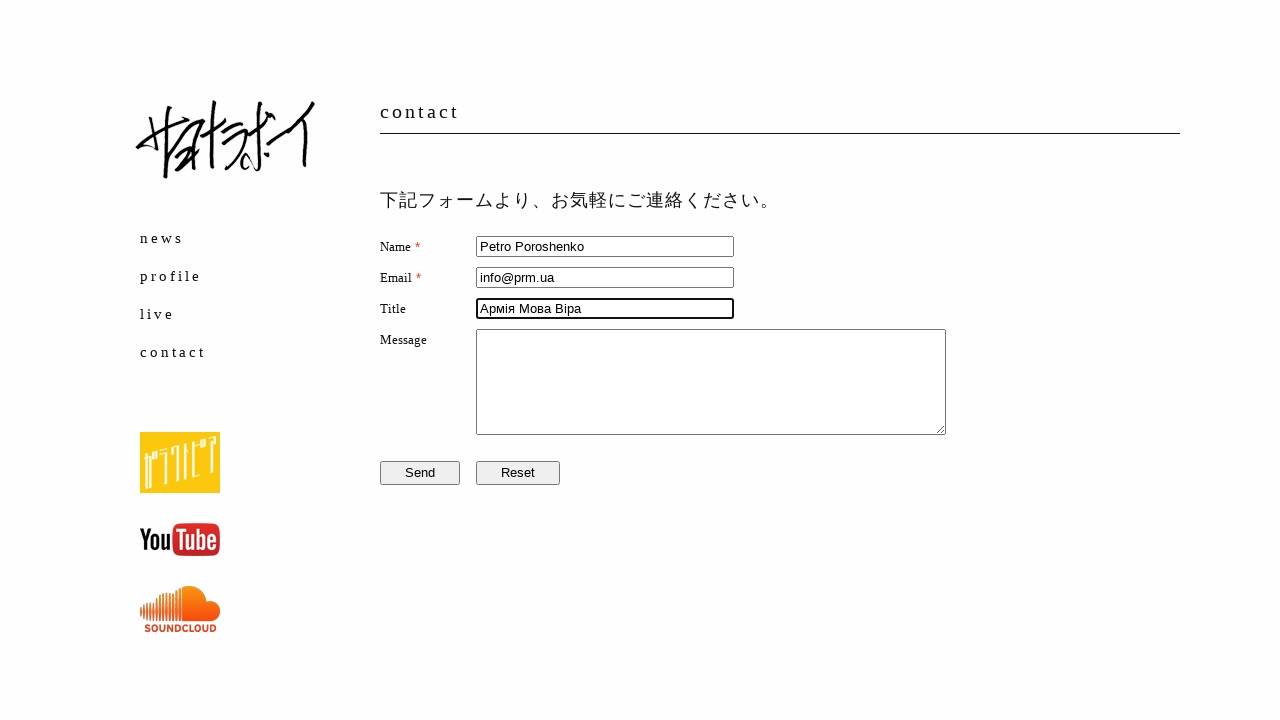

Filled message field with 'Жити по новому' on textarea[name='Message']
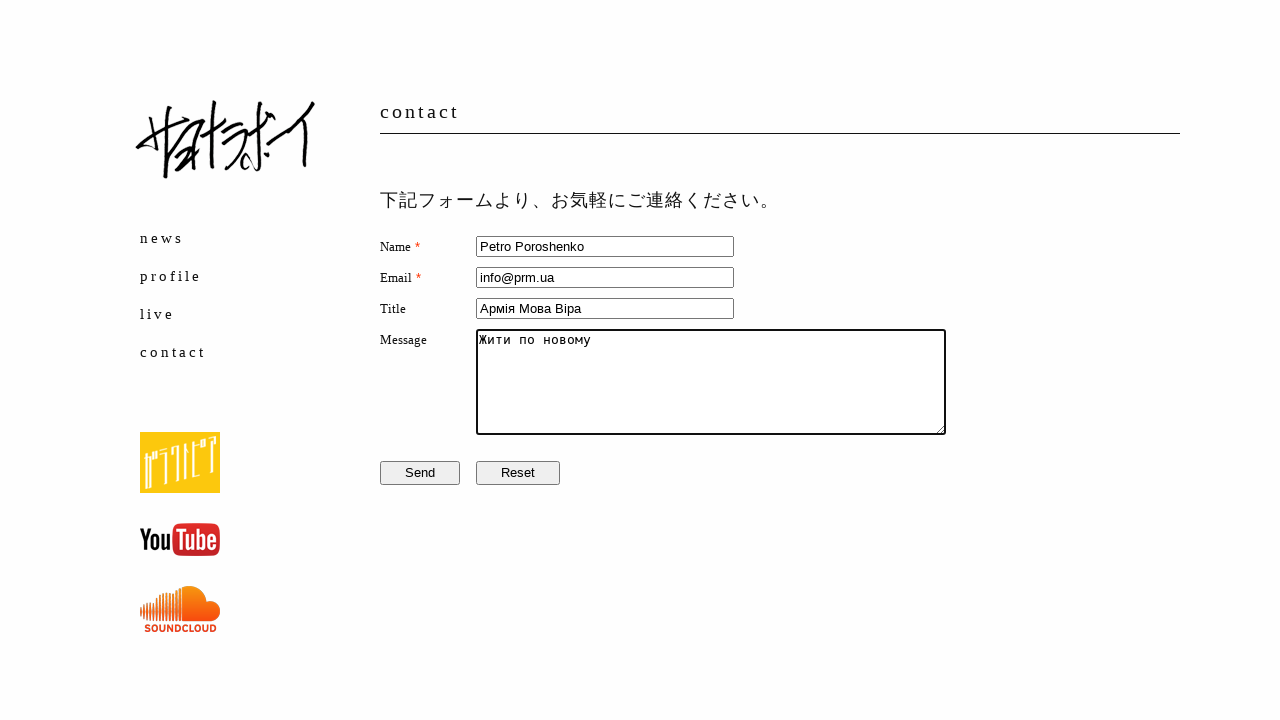

Clicked submit button at (420, 473) on input[type='submit']
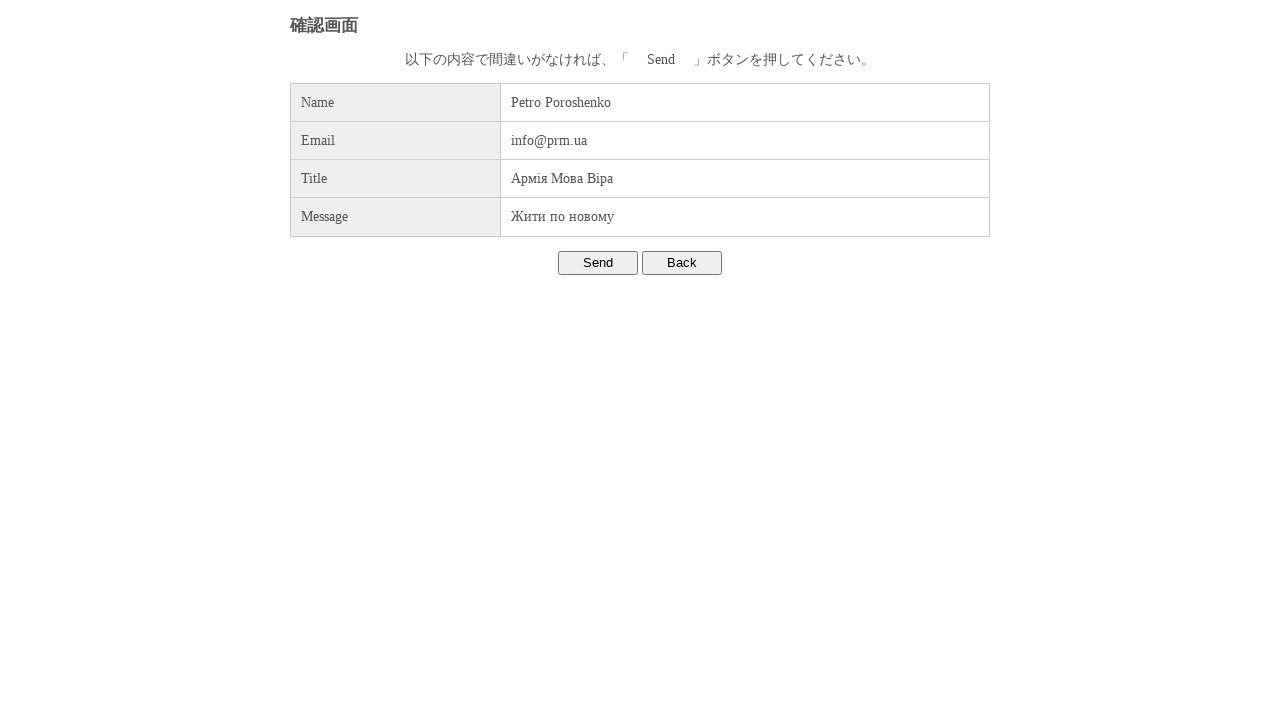

Clicked send button to submit the contact form at (598, 263) on input[value='　 Send 　']
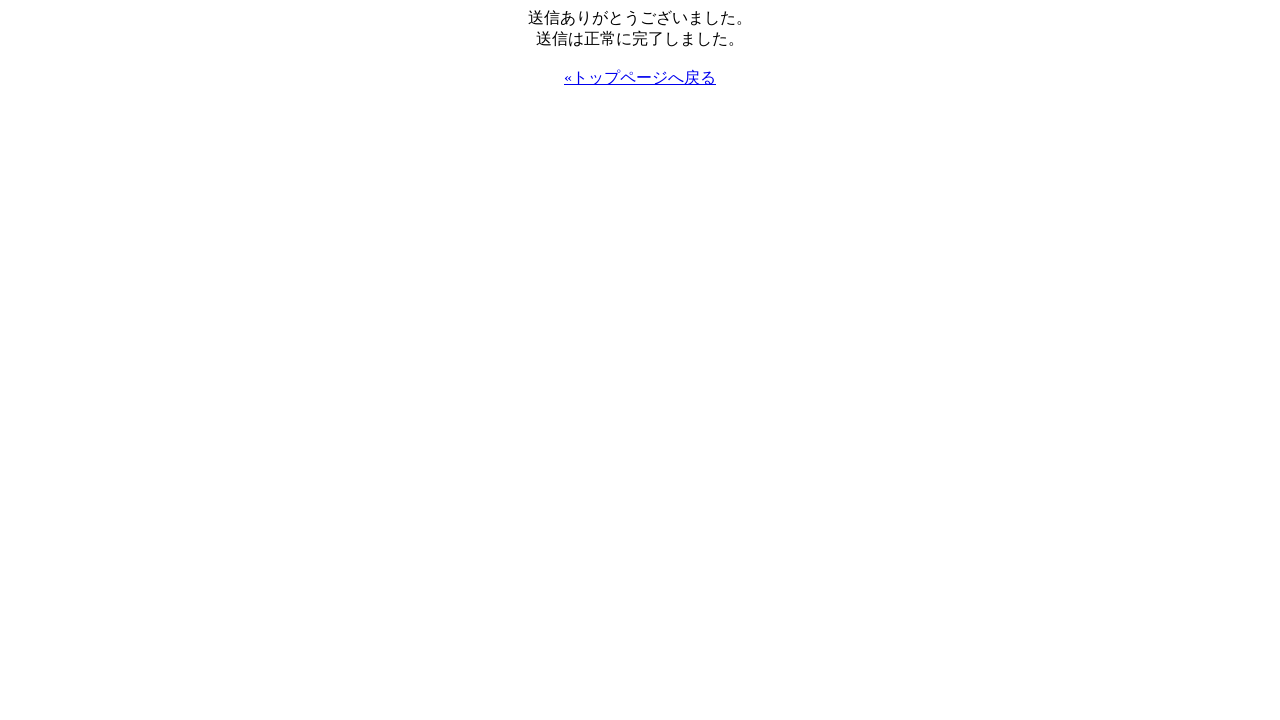

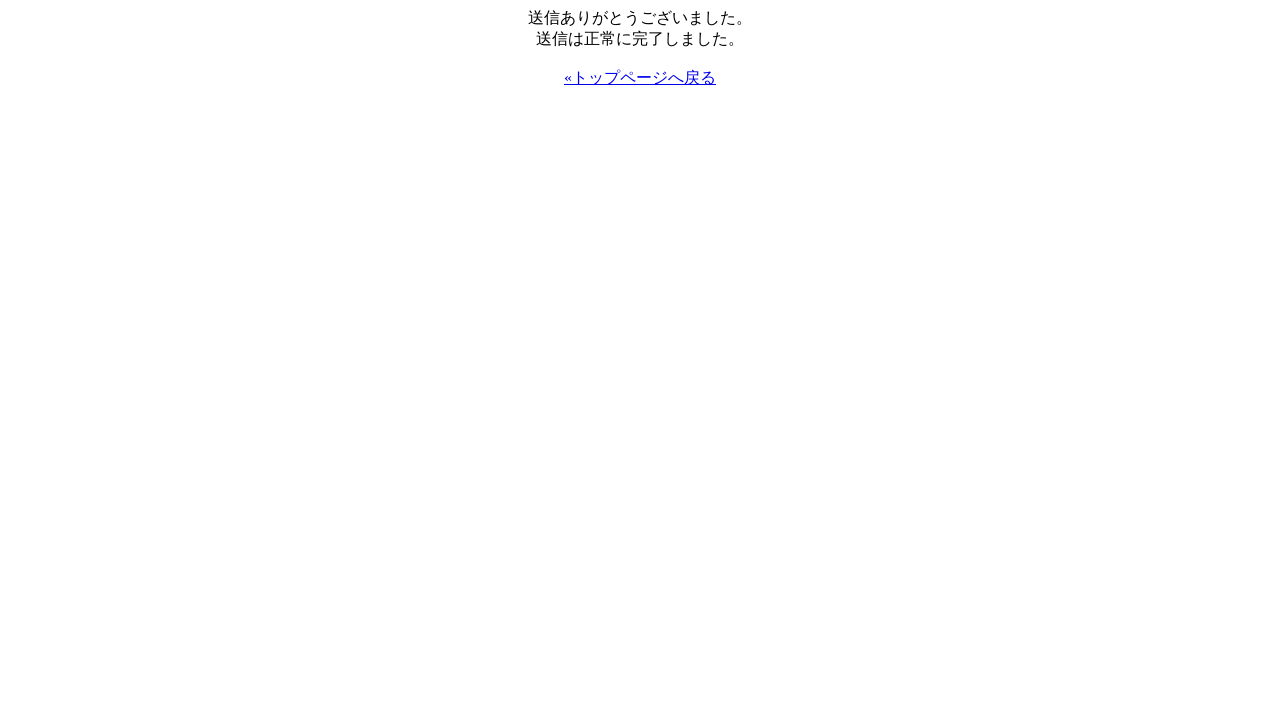